Tests the age form submission followed by clicking the back button to return to the form page

Starting URL: https://kristinek.github.io/site/examples/age.html

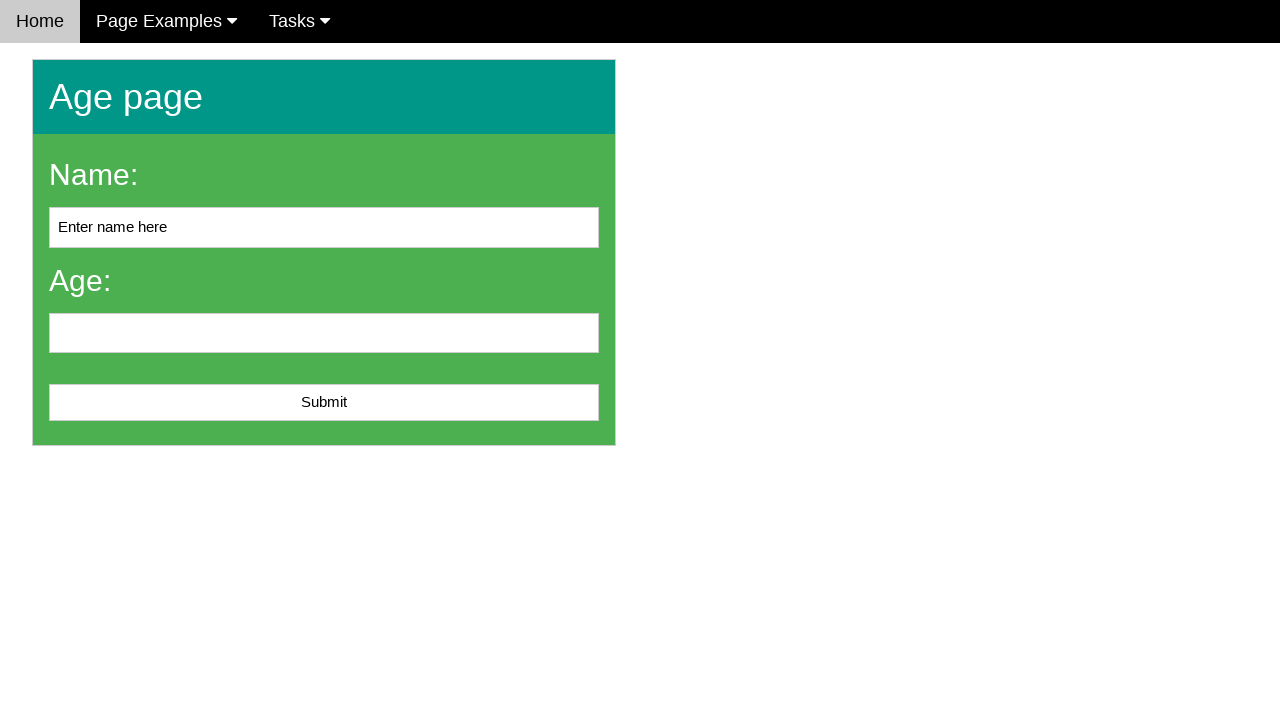

Filled name field with 'Michael Brown' on #name
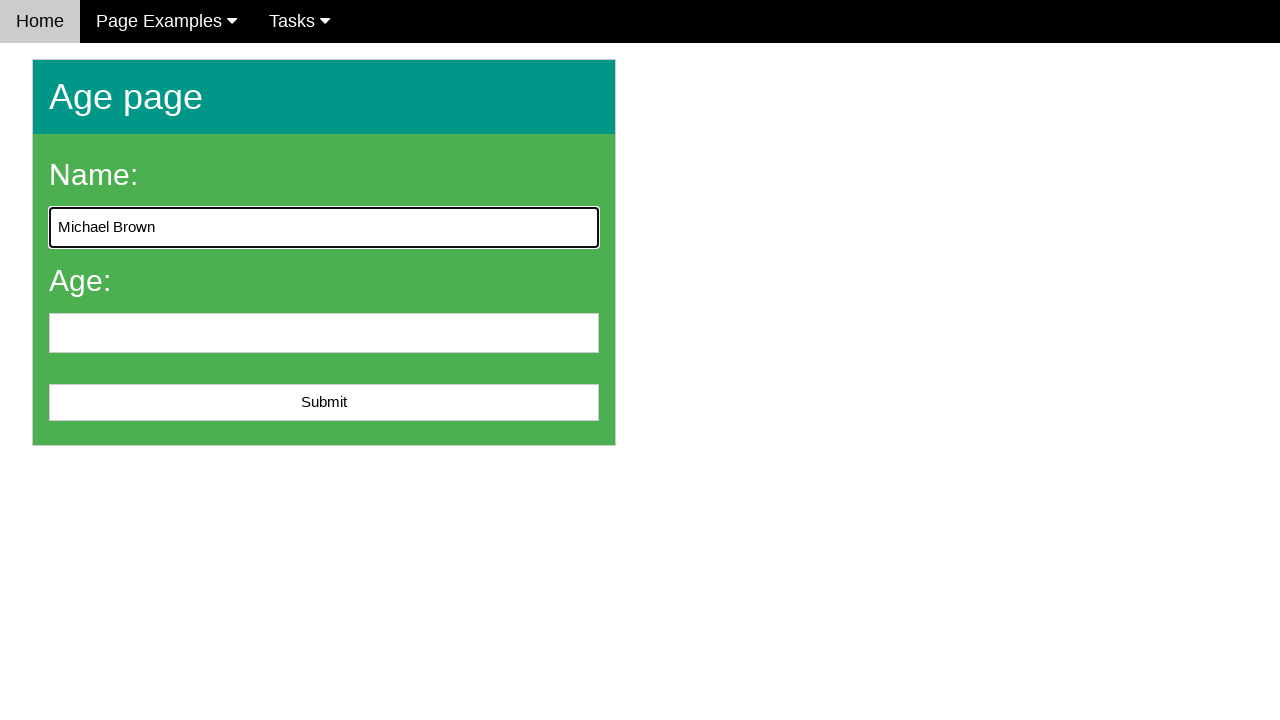

Filled age field with '35' on #age
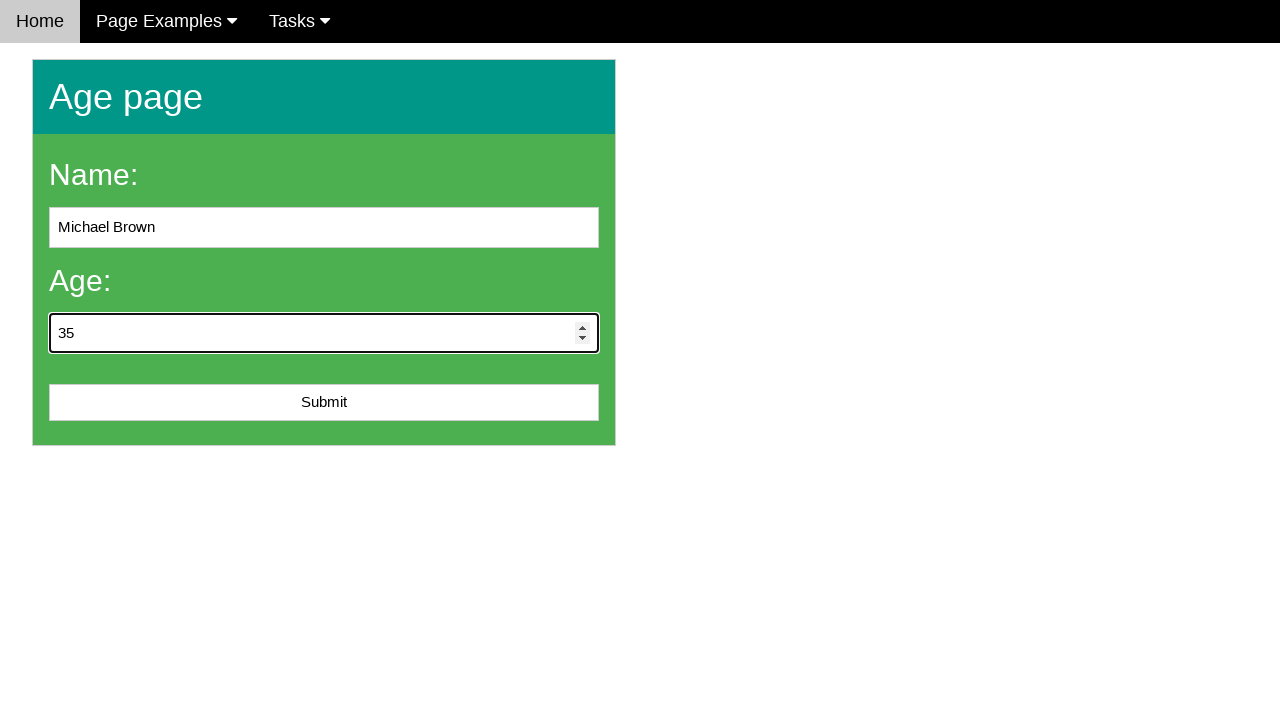

Clicked submit button to submit age form at (324, 403) on button[onclick='showNameAndAge()']
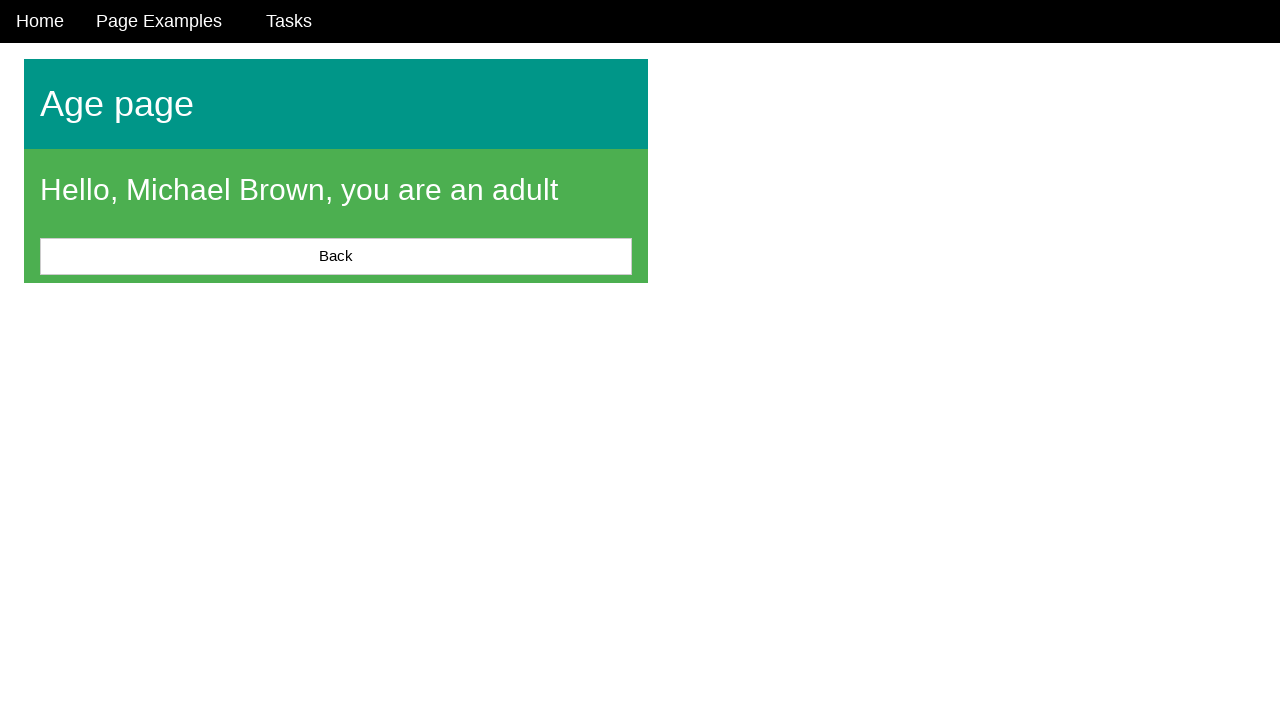

Clicked back button to return to form page at (336, 256) on button.w3-btn.w3-white.w3-border.w3-margin-top
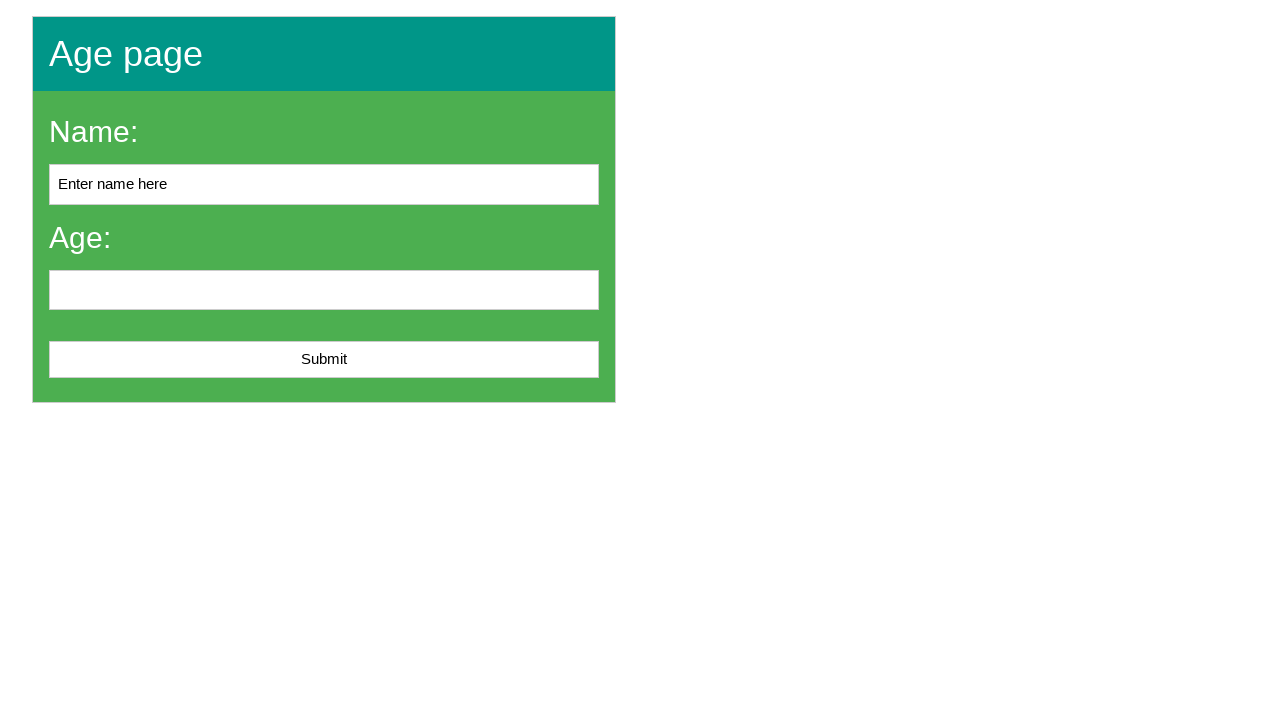

Verified name field exists on returned page
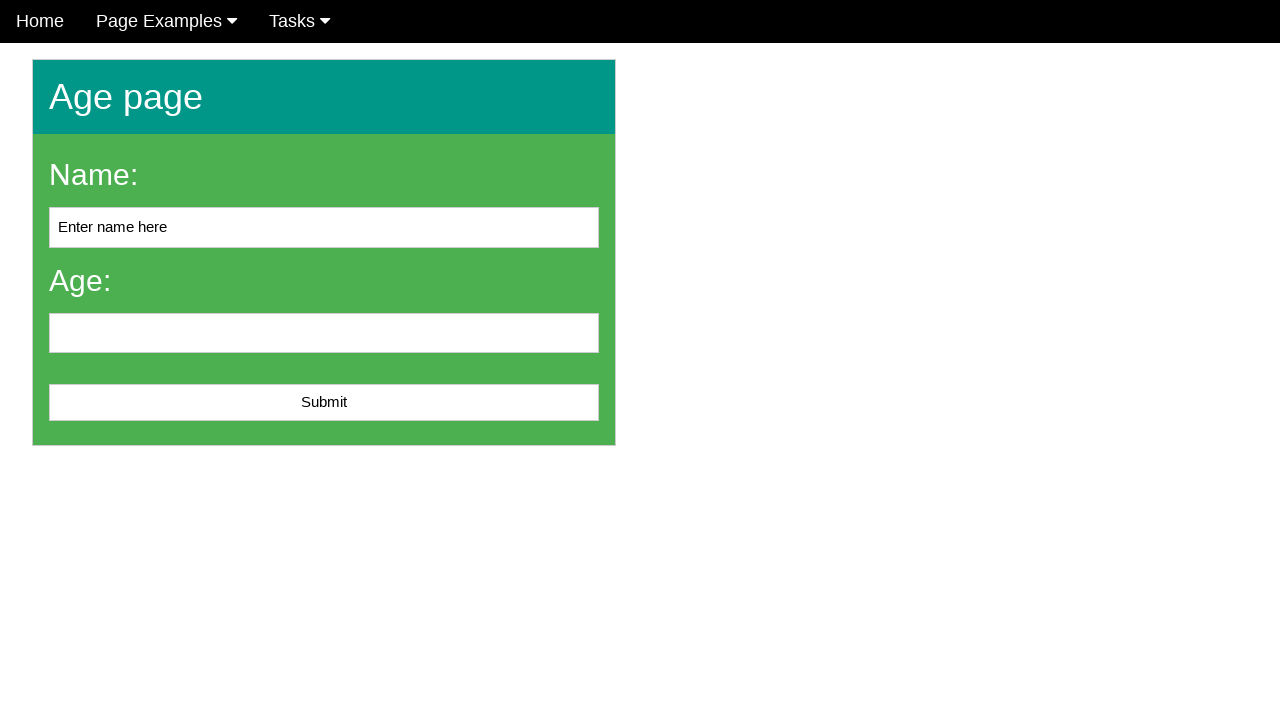

Verified age field exists on returned page
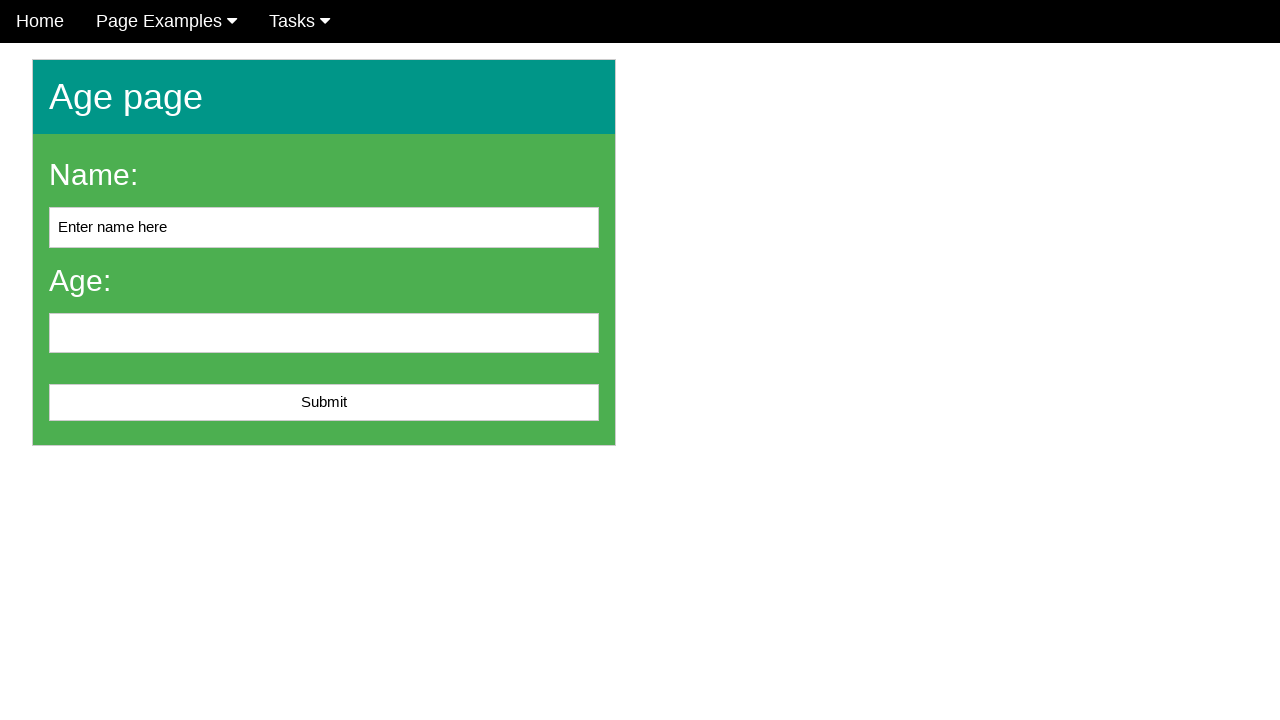

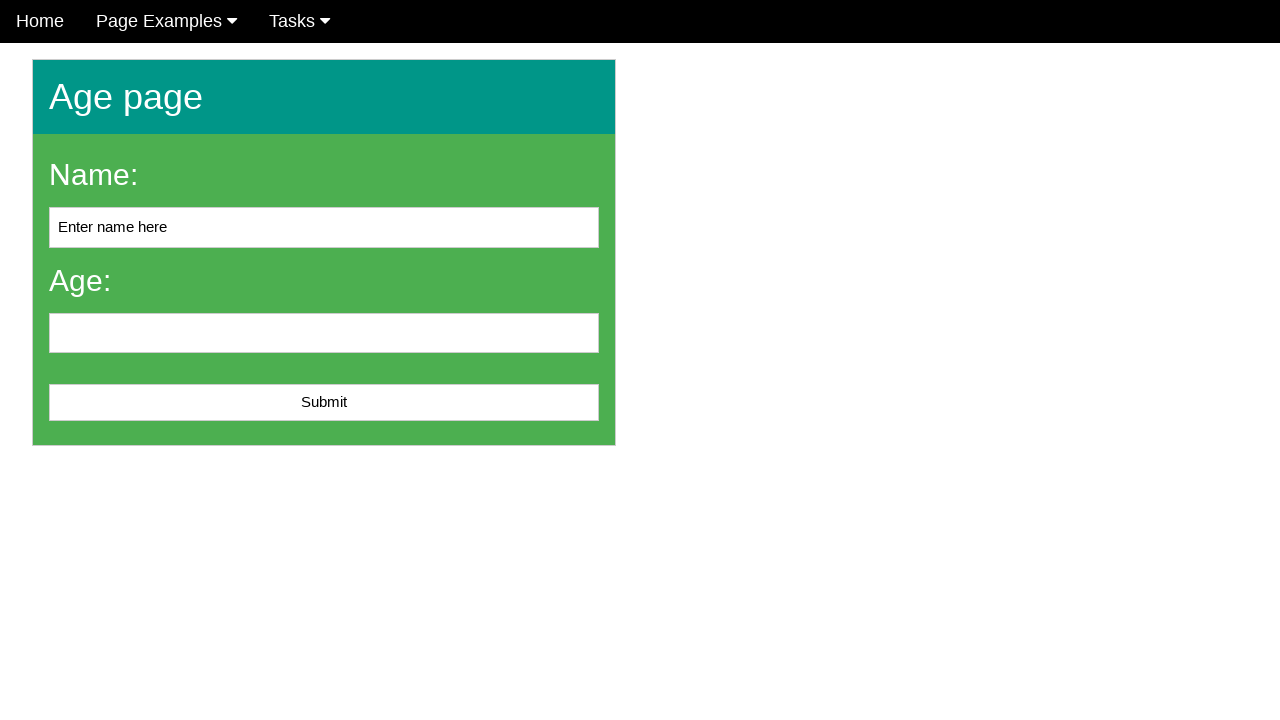